Tests form filling functionality on Selenium's demo web form page by entering text into text input, password input, and textarea fields.

Starting URL: https://www.selenium.dev/selenium/web/web-form.html

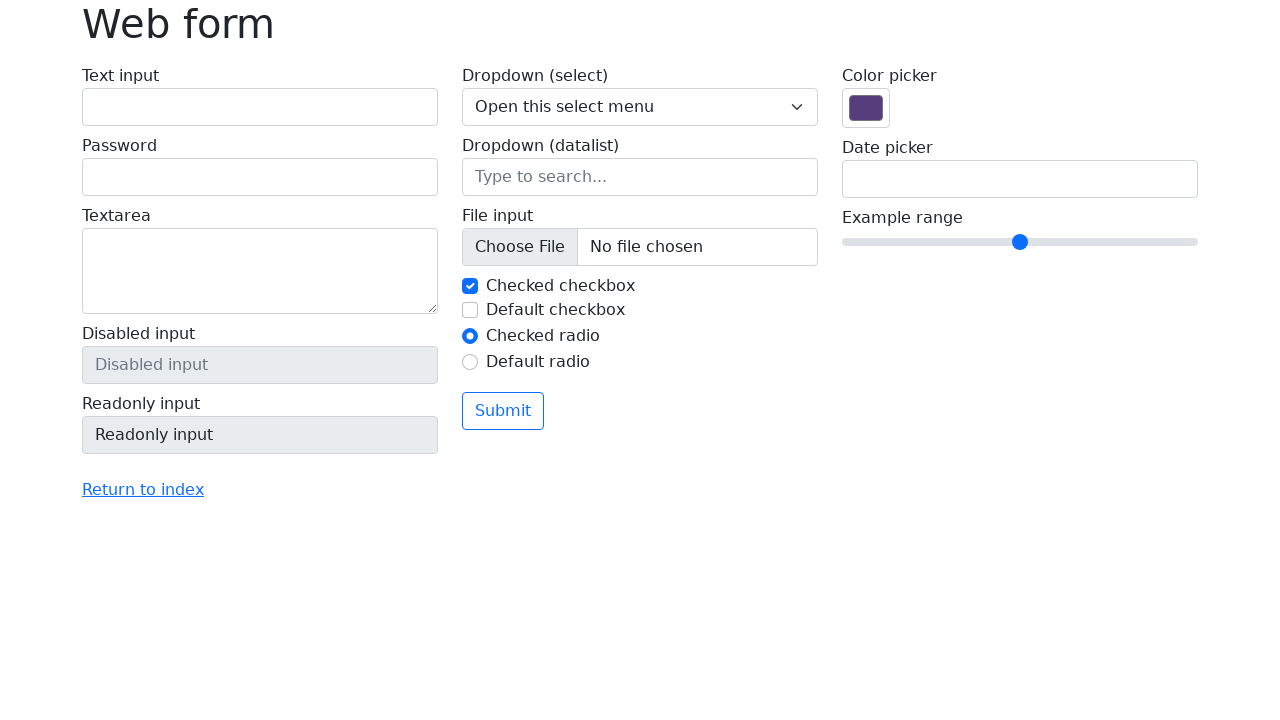

Filled text input field with 'Arturo' on #my-text-id
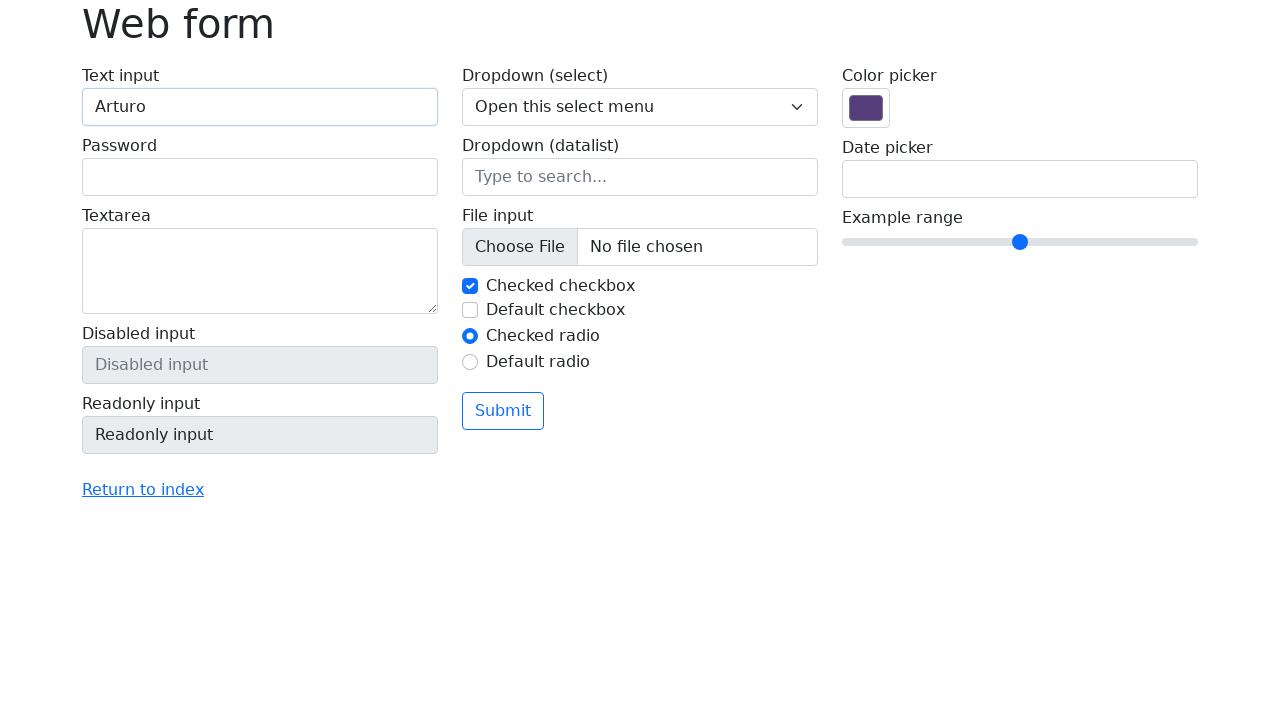

Filled password field with '12345678' on input[name='my-password']
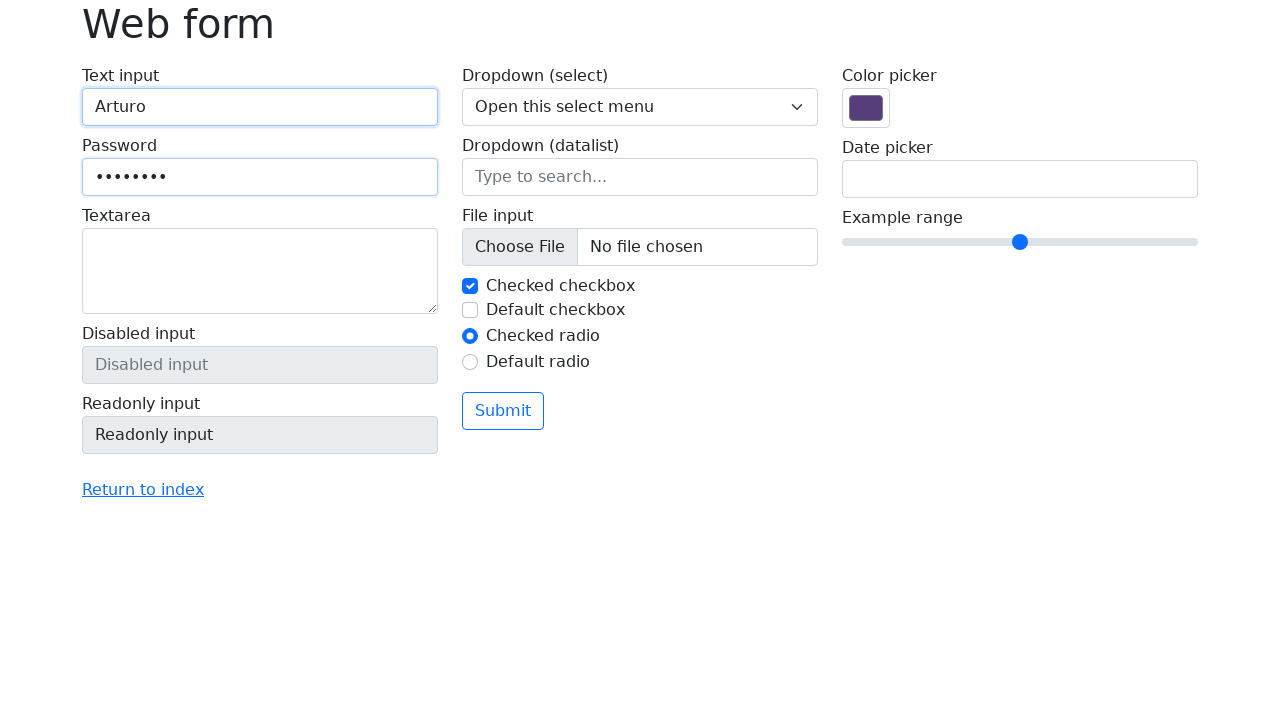

Filled textarea field with 'typed by script!' on textarea[name='my-textarea']
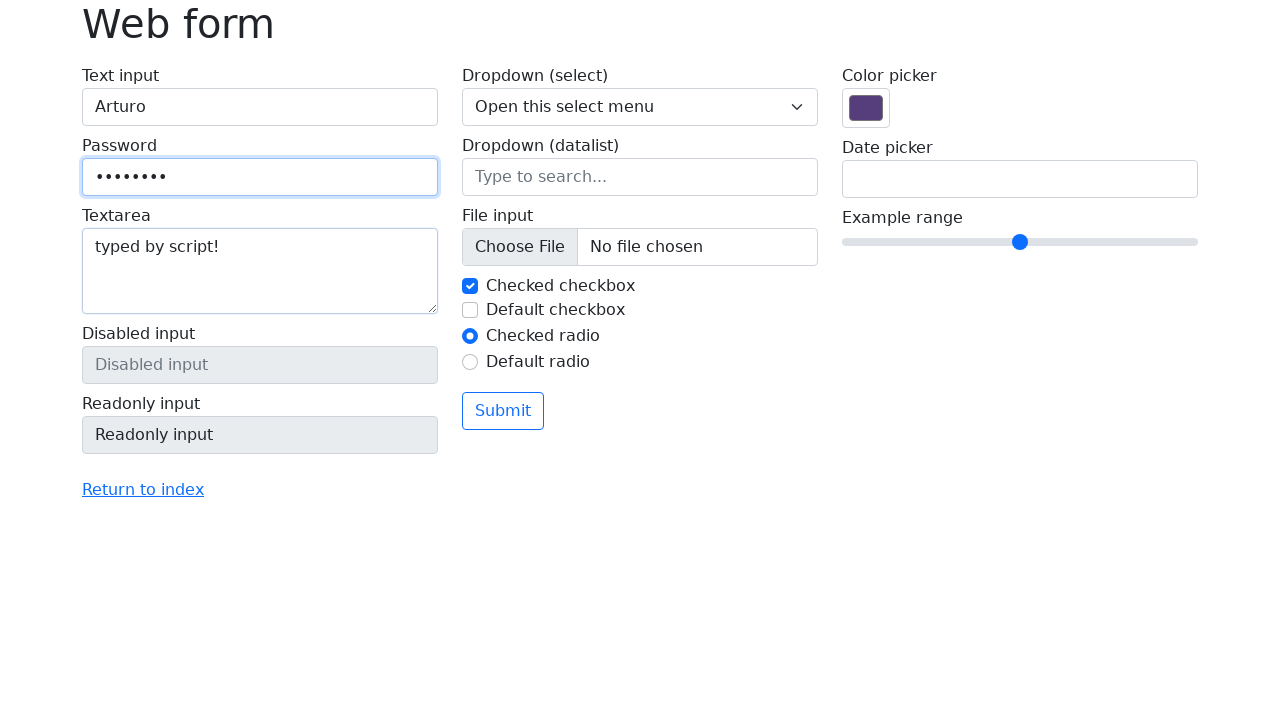

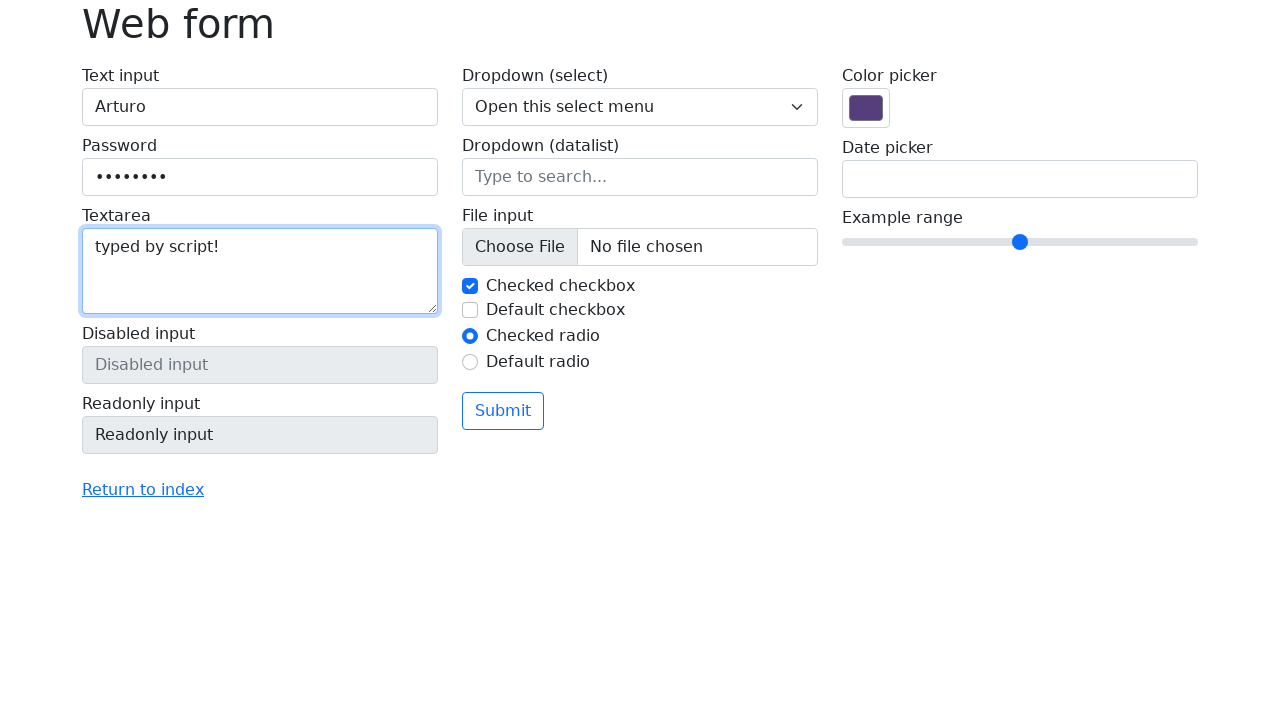